Tests JavaScript prompt dialog interactions by accepting, dismissing, and entering text in prompt alerts within an iframe

Starting URL: https://www.w3schools.com/js/tryit.asp?filename=tryjs_prompt

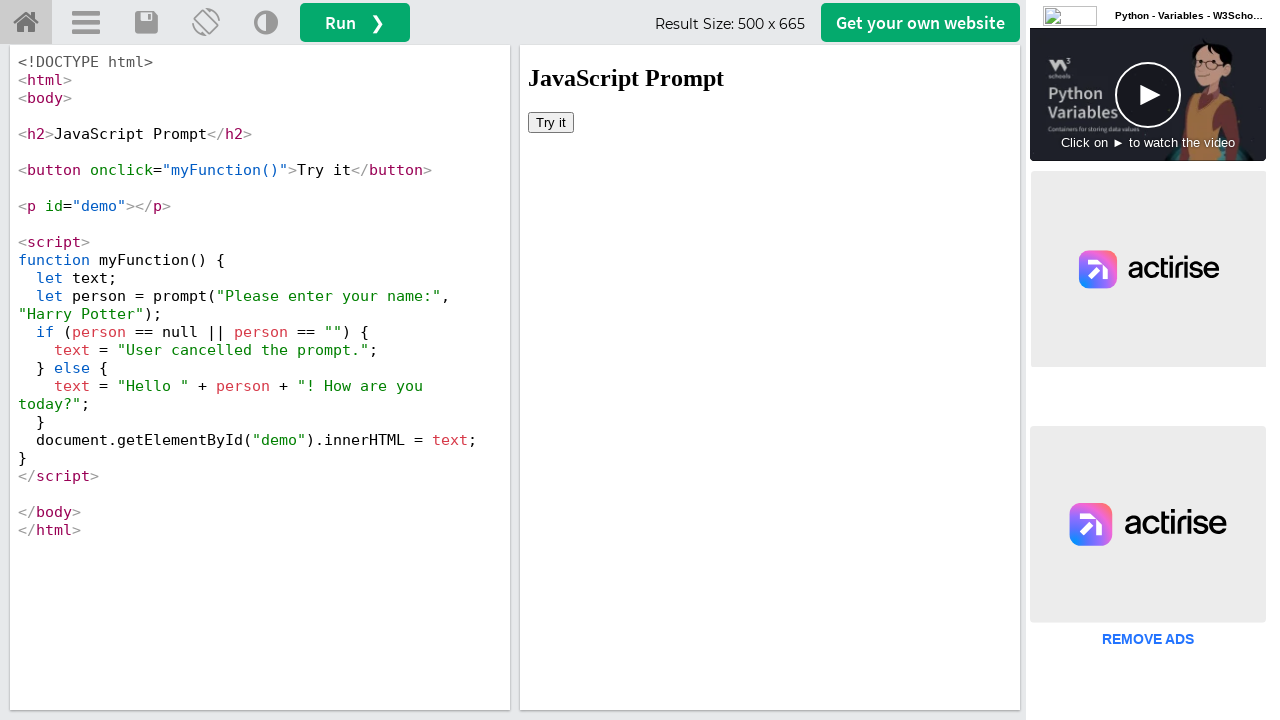

Located iframe containing the demo
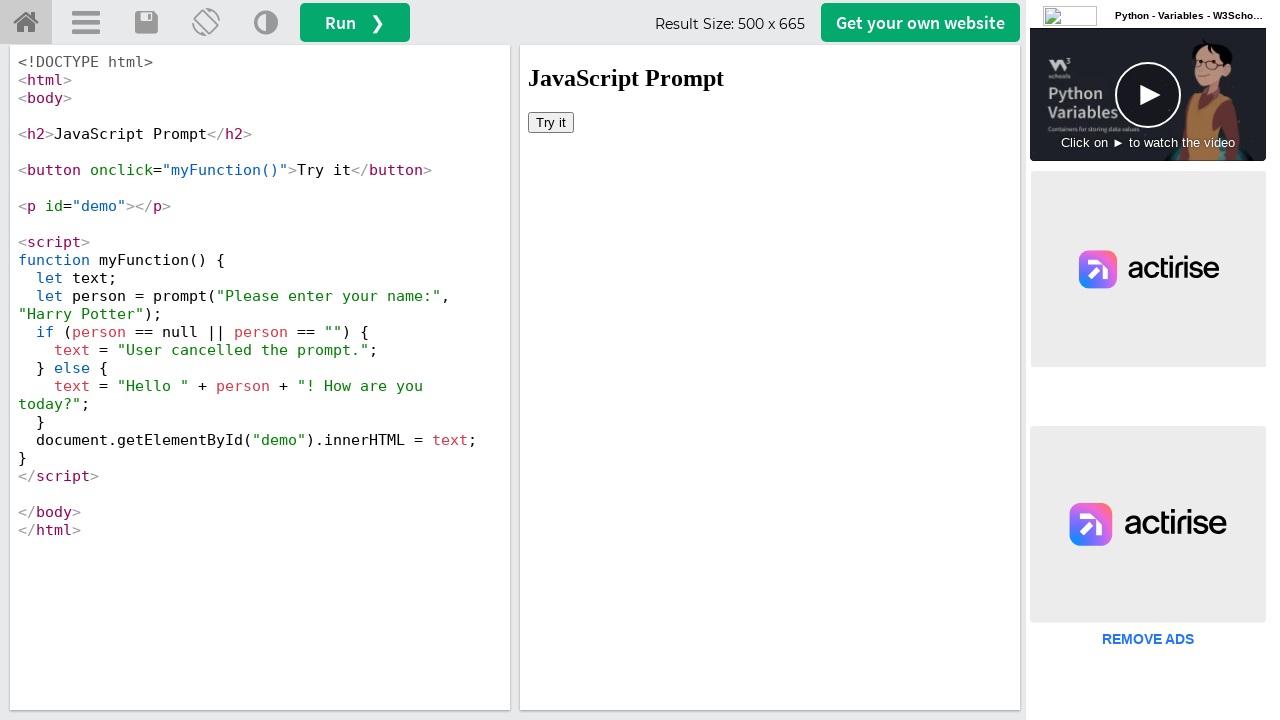

Clicked 'Try it' button for test 1 at (551, 122) on iframe[id='iframeResult'] >> internal:control=enter-frame >> xpath=//button[norm
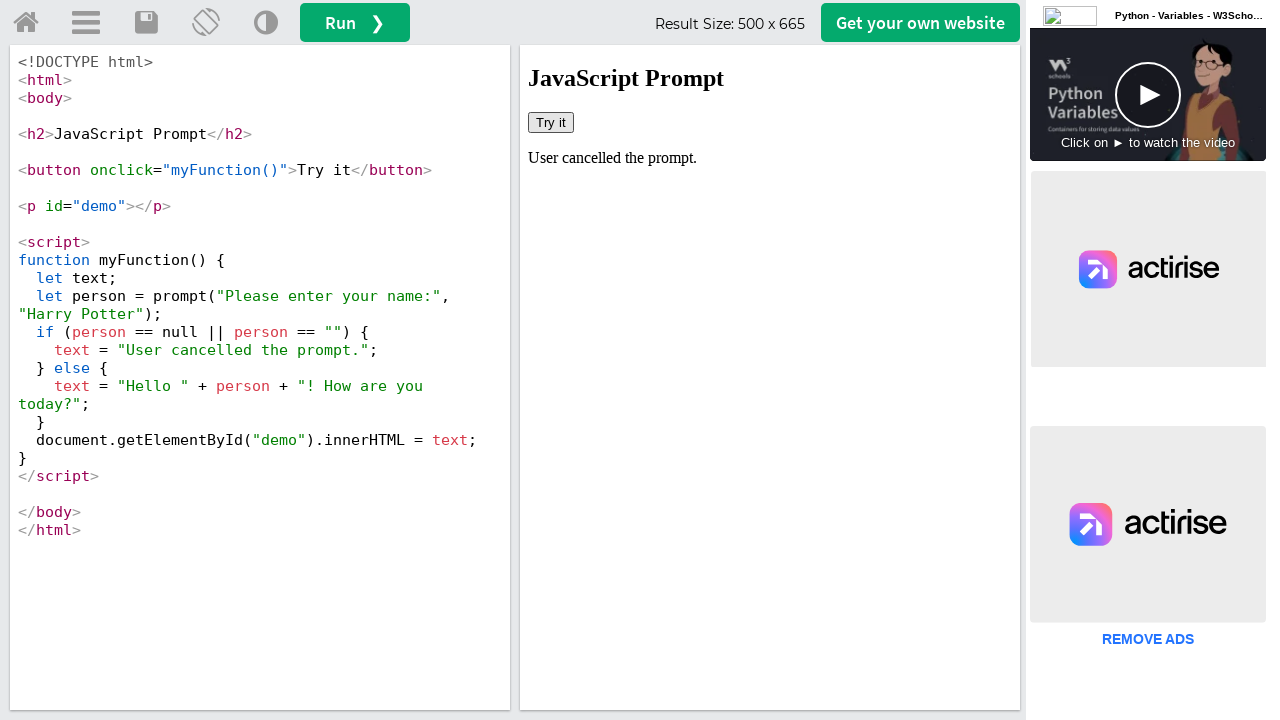

Set up dialog handler to accept prompt without text
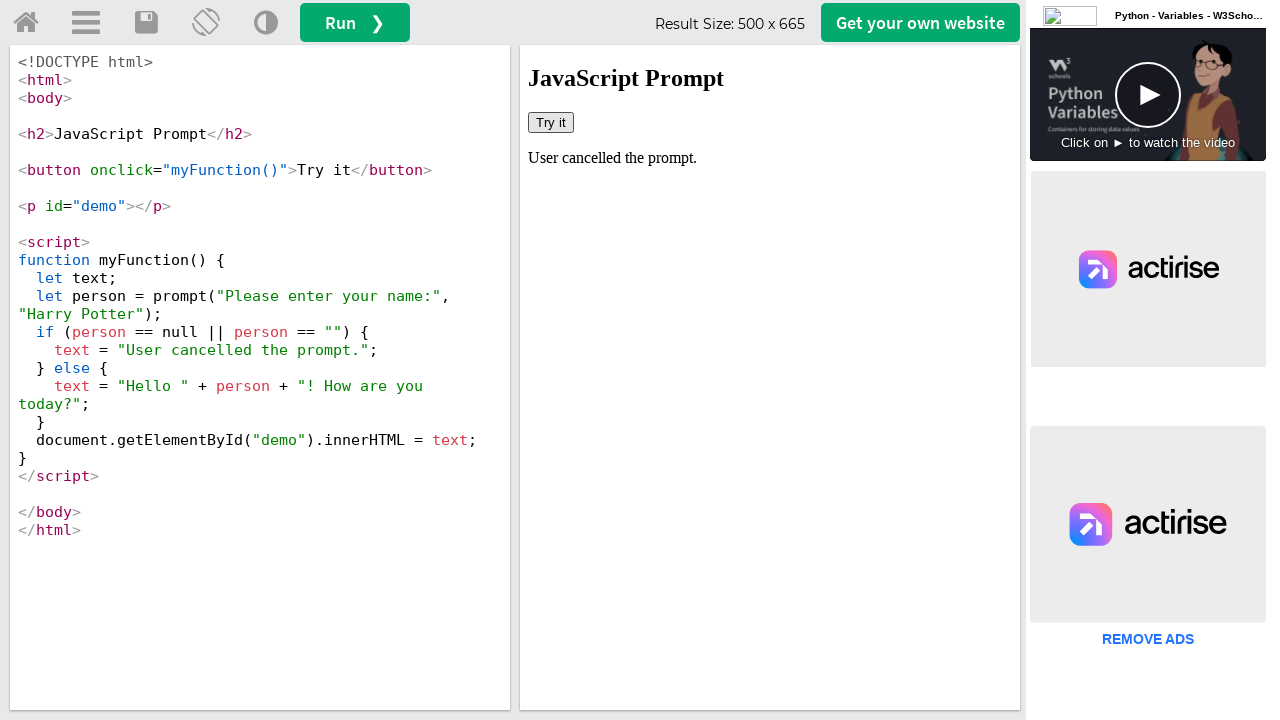

Clicked 'Try it' button for test 2 at (551, 122) on iframe[id='iframeResult'] >> internal:control=enter-frame >> xpath=//button[norm
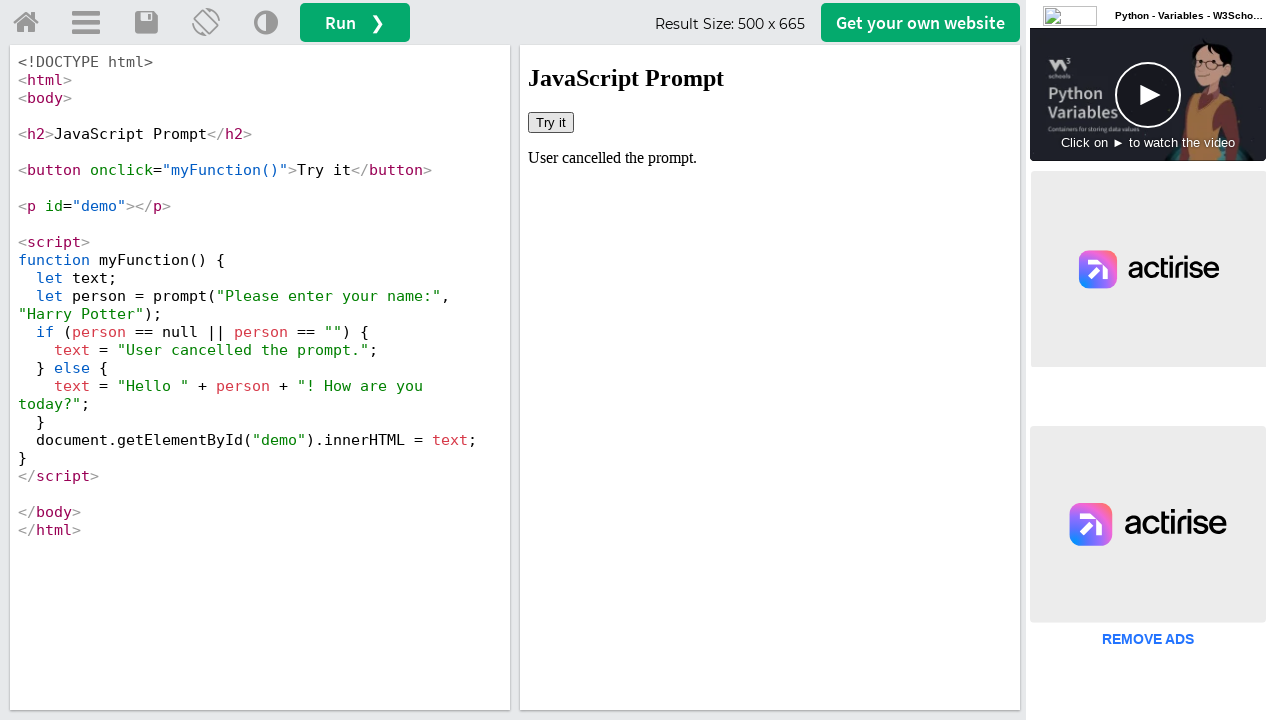

Set up dialog handler to dismiss prompt
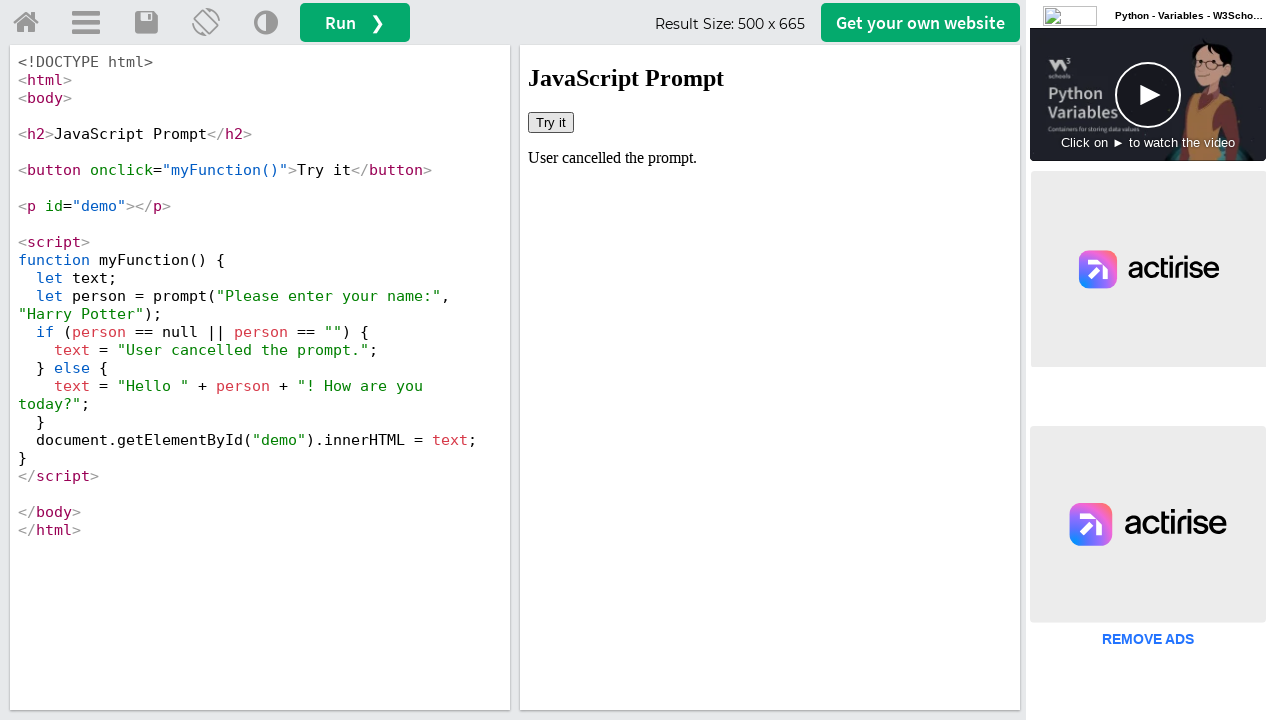

Clicked 'Try it' button for test 3 at (551, 122) on iframe[id='iframeResult'] >> internal:control=enter-frame >> xpath=//button[norm
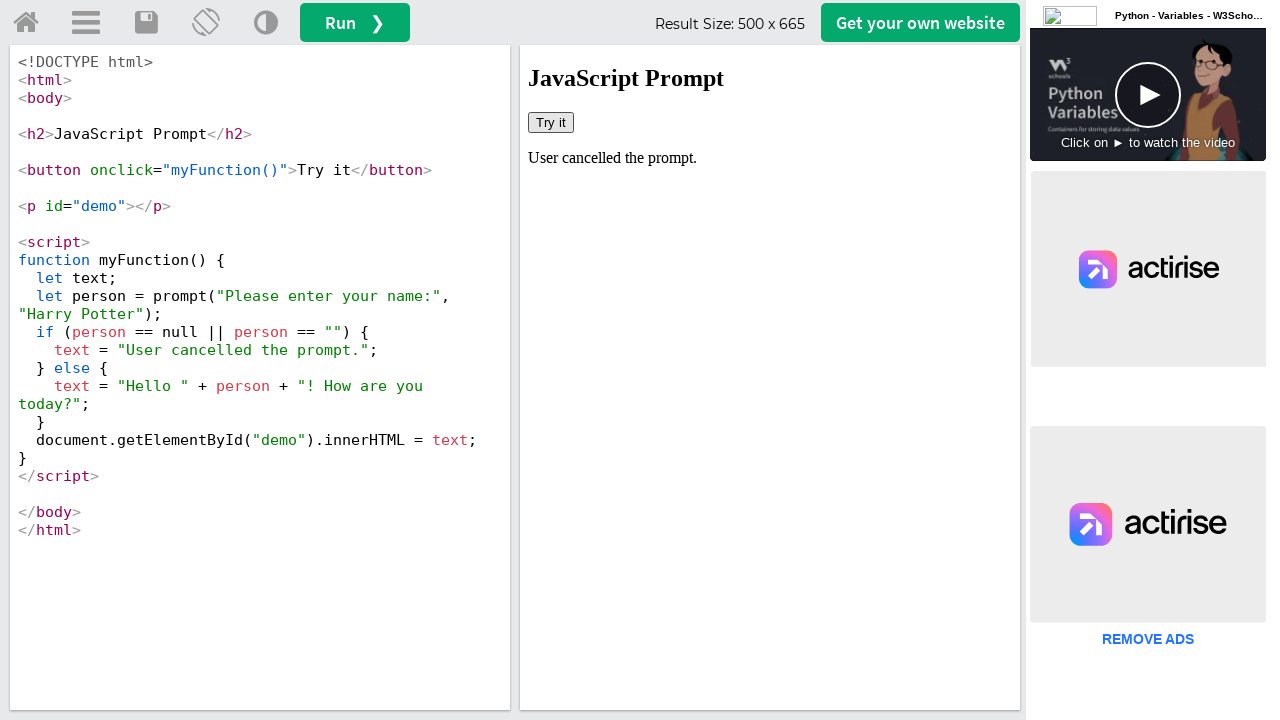

Set up dialog handler to accept prompt with text 'Spongebob'
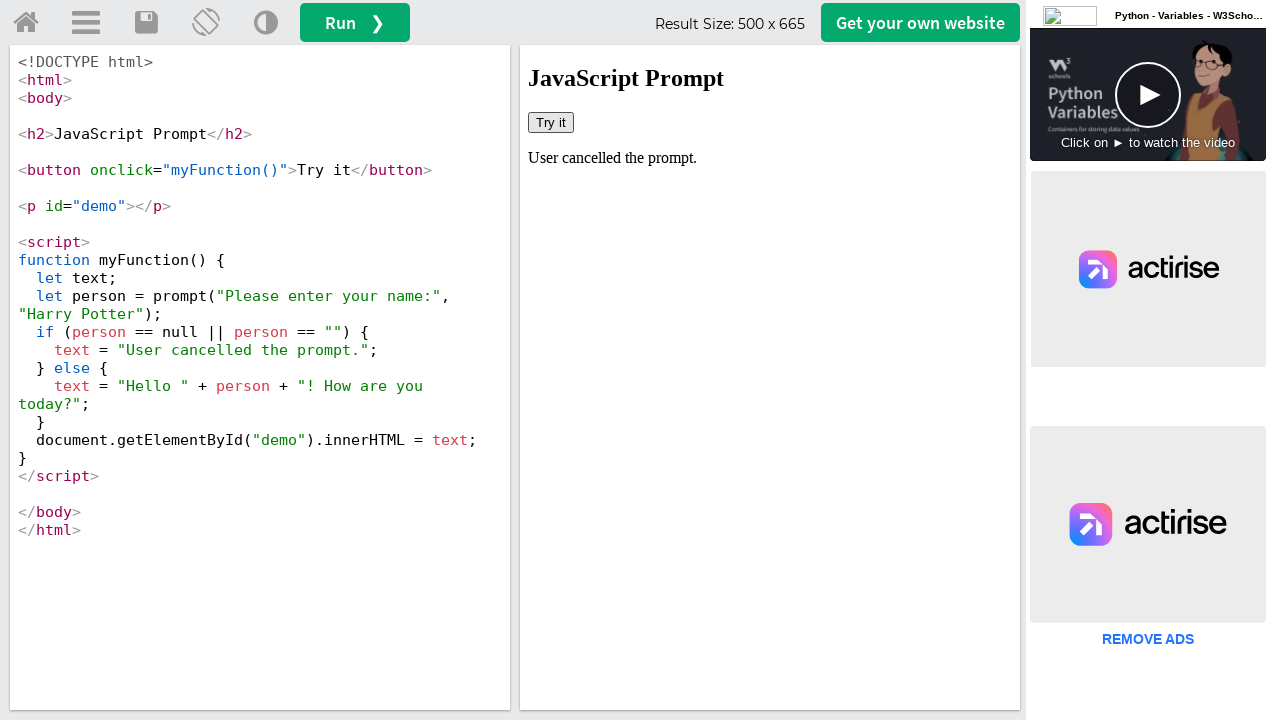

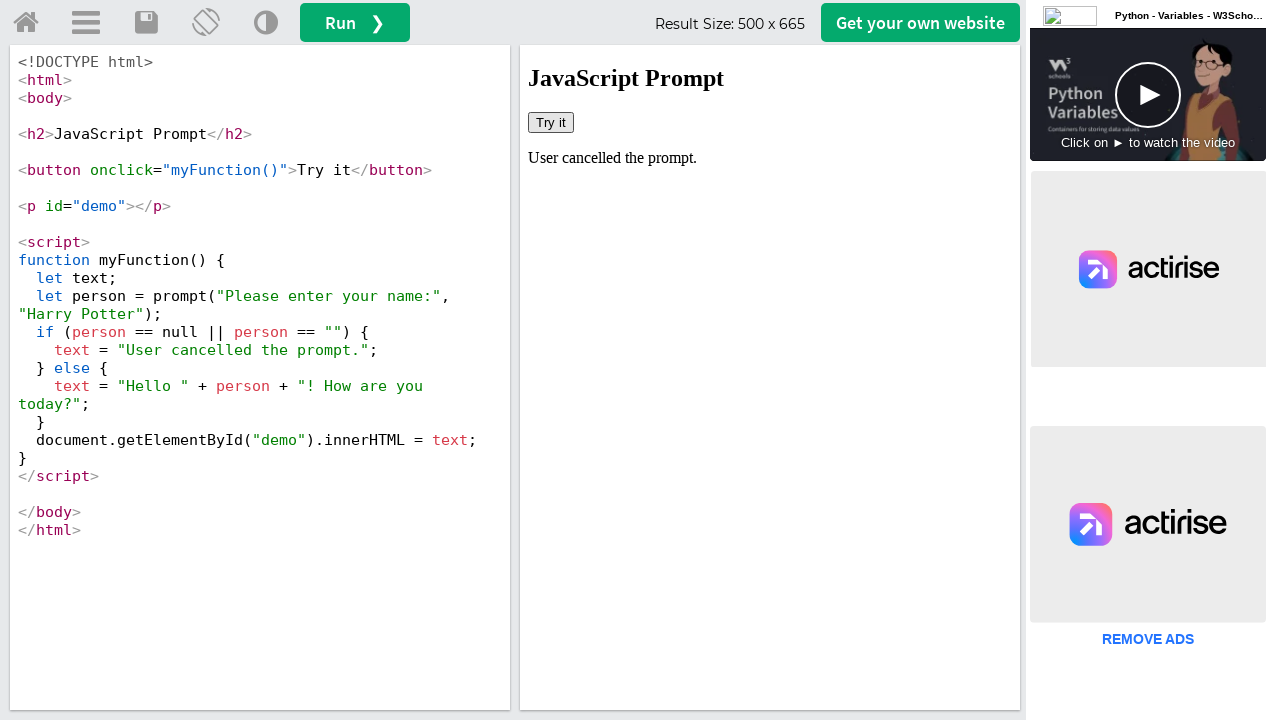